Tests form interactions on an Angular practice page including checkboxes, radio buttons, dropdown selection, password field, and form submission, then navigates to shop and adds item to cart

Starting URL: https://rahulshettyacademy.com/angularpractice/

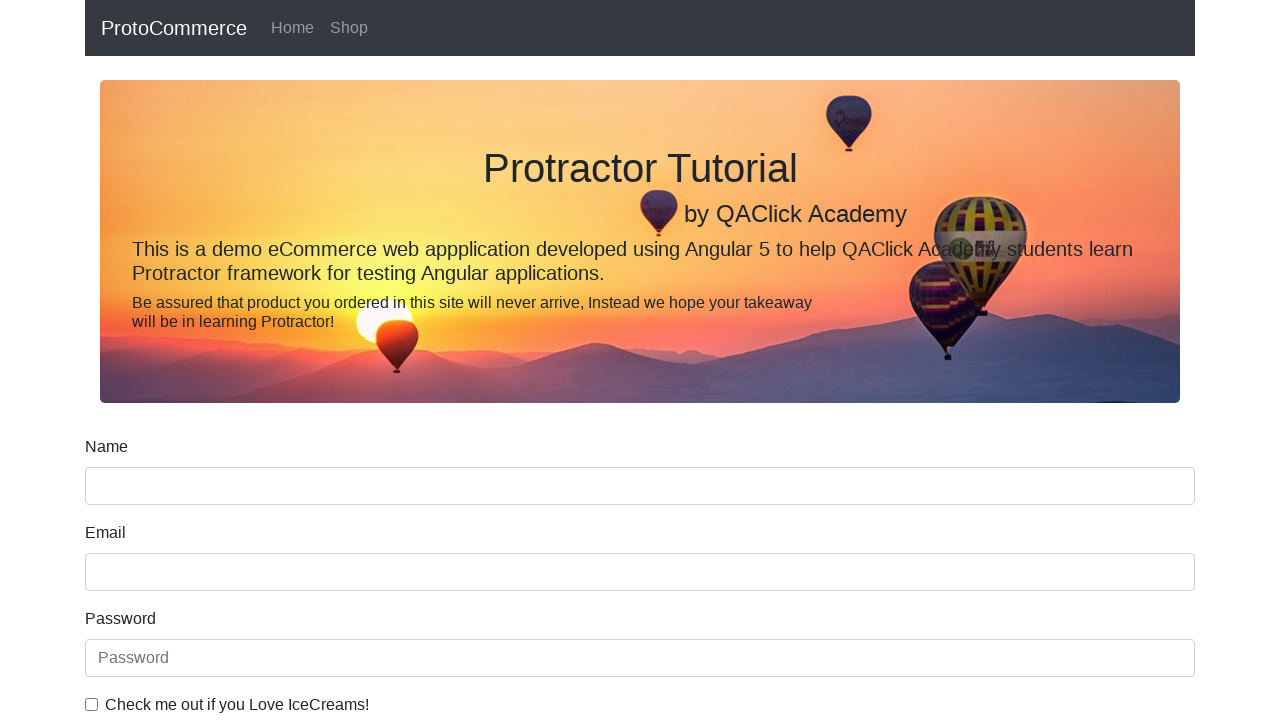

Checked the ice cream checkbox at (92, 704) on internal:label="Check me out if you Love IceCreams!"i
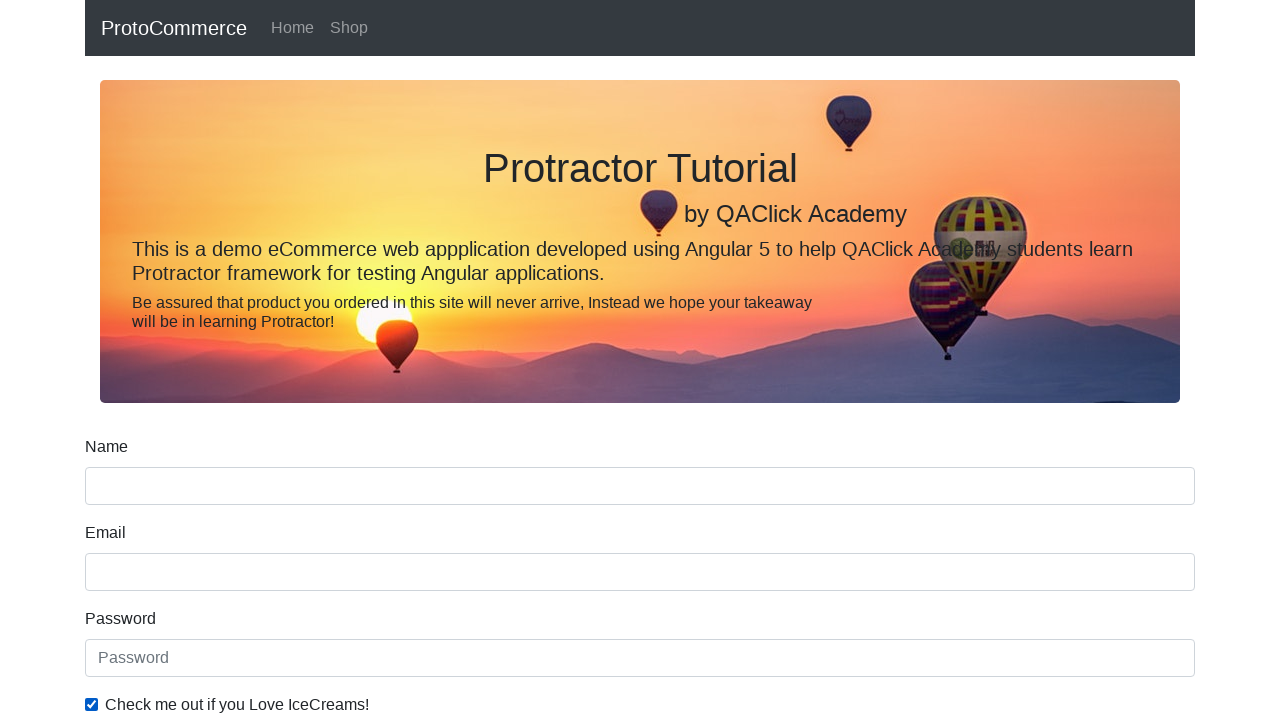

Checked the employed radio button at (326, 360) on internal:label="Employed"i
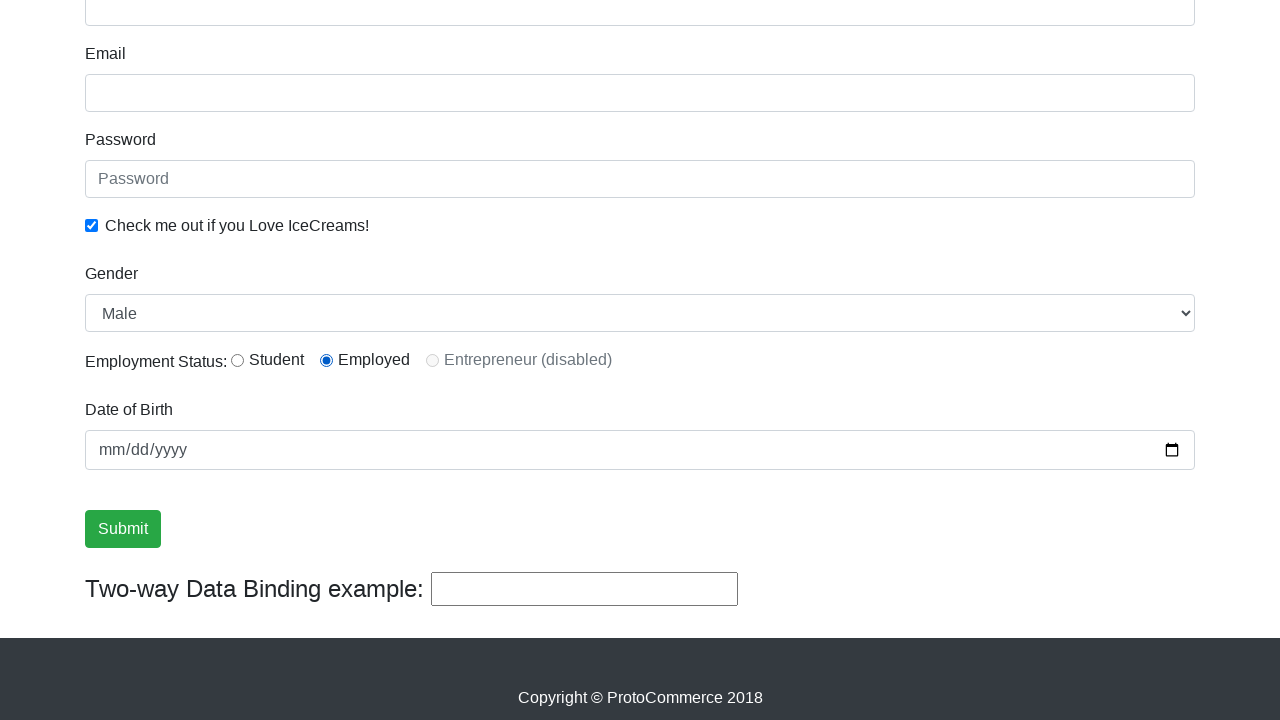

Selected 'Female' from gender dropdown on internal:label="Gender"i
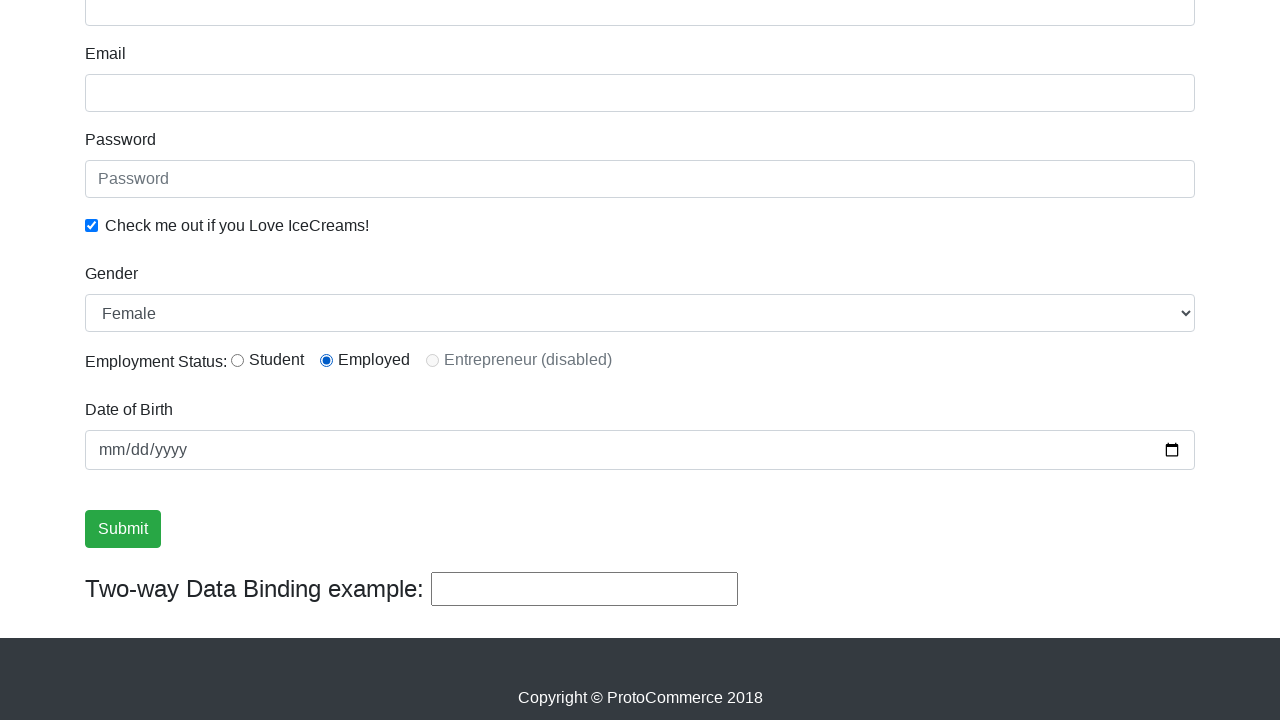

Filled password field with test password on internal:label="Password"i
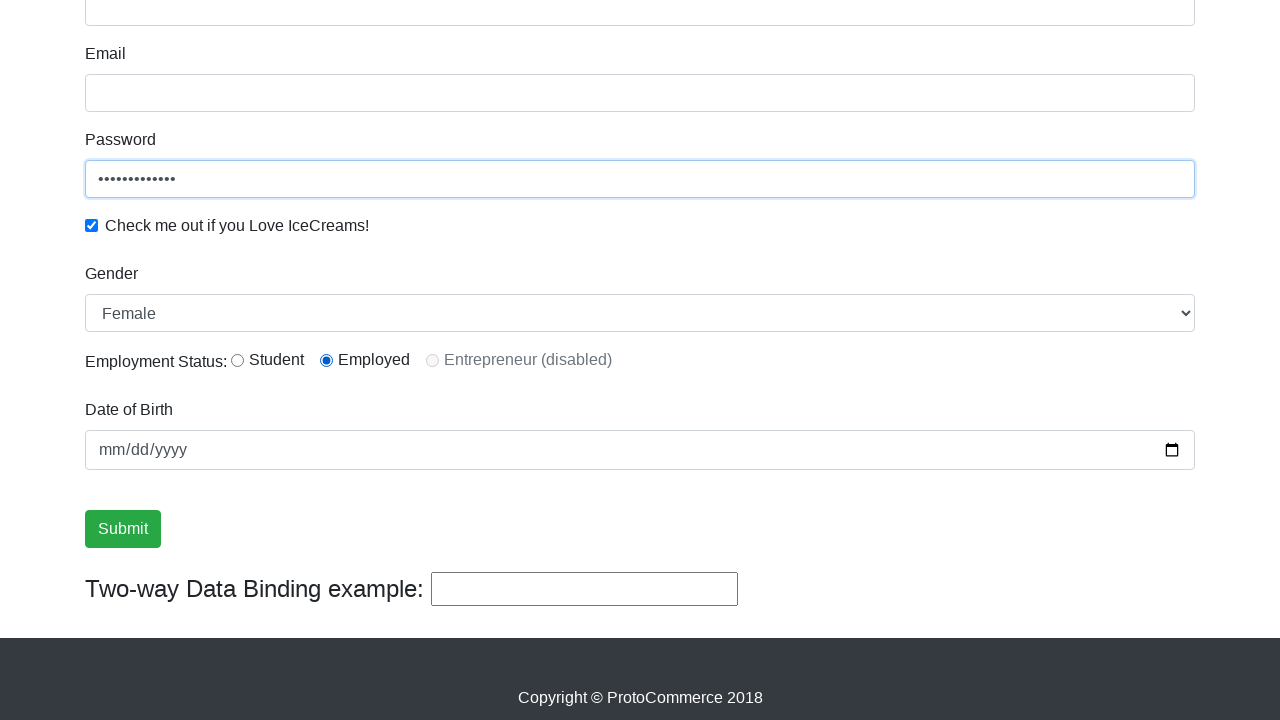

Clicked the submit button at (123, 529) on internal:role=button[name="Submit"i]
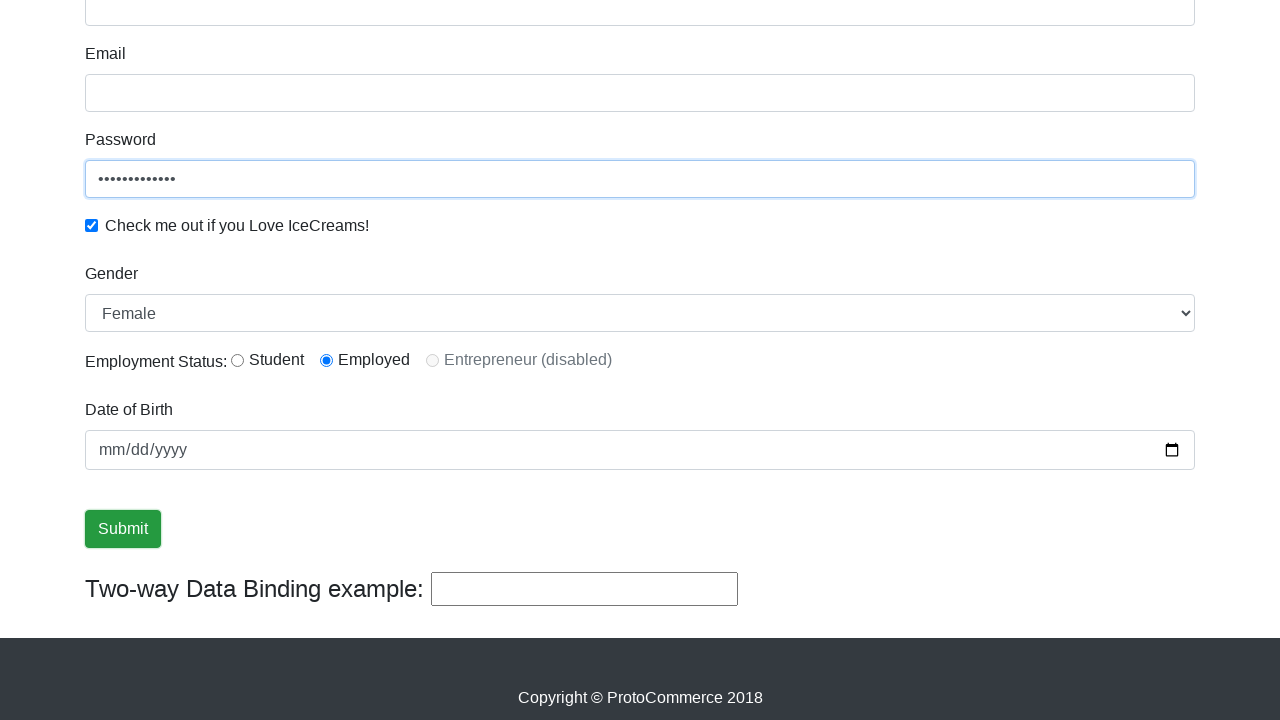

Verified success message is displayed
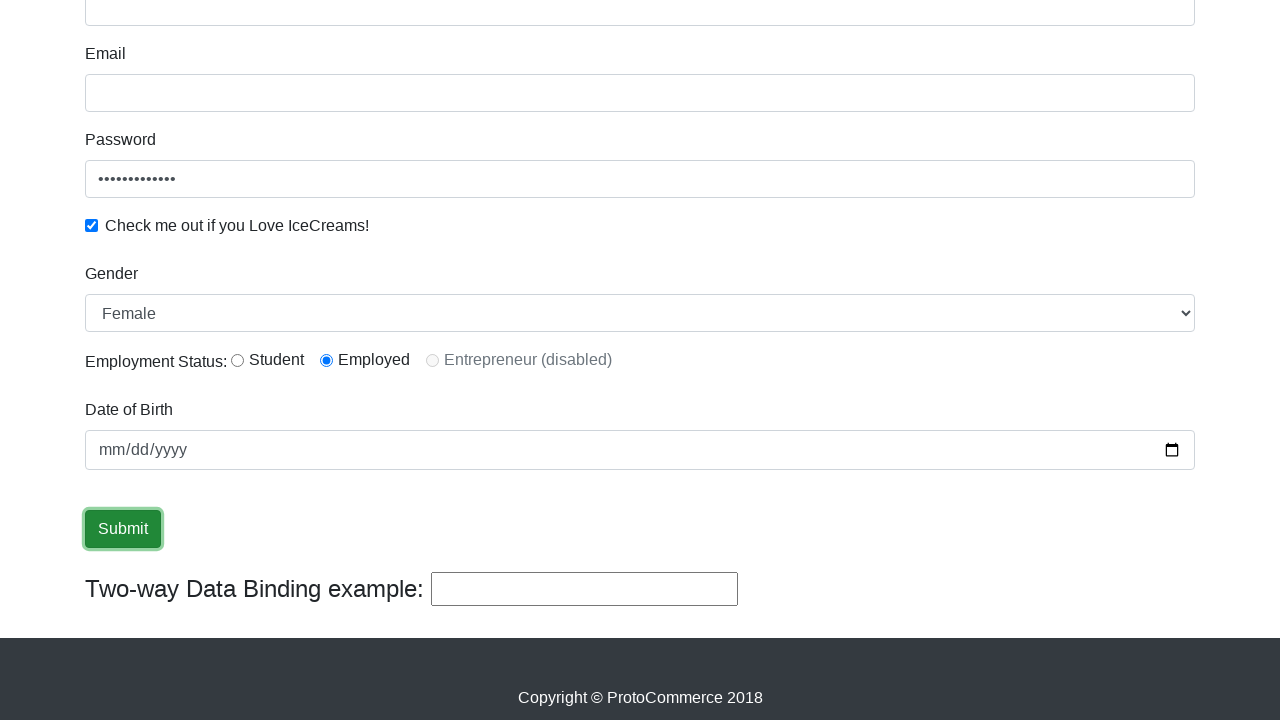

Clicked the Shop navigation link at (349, 28) on internal:role=link[name="Shop"i]
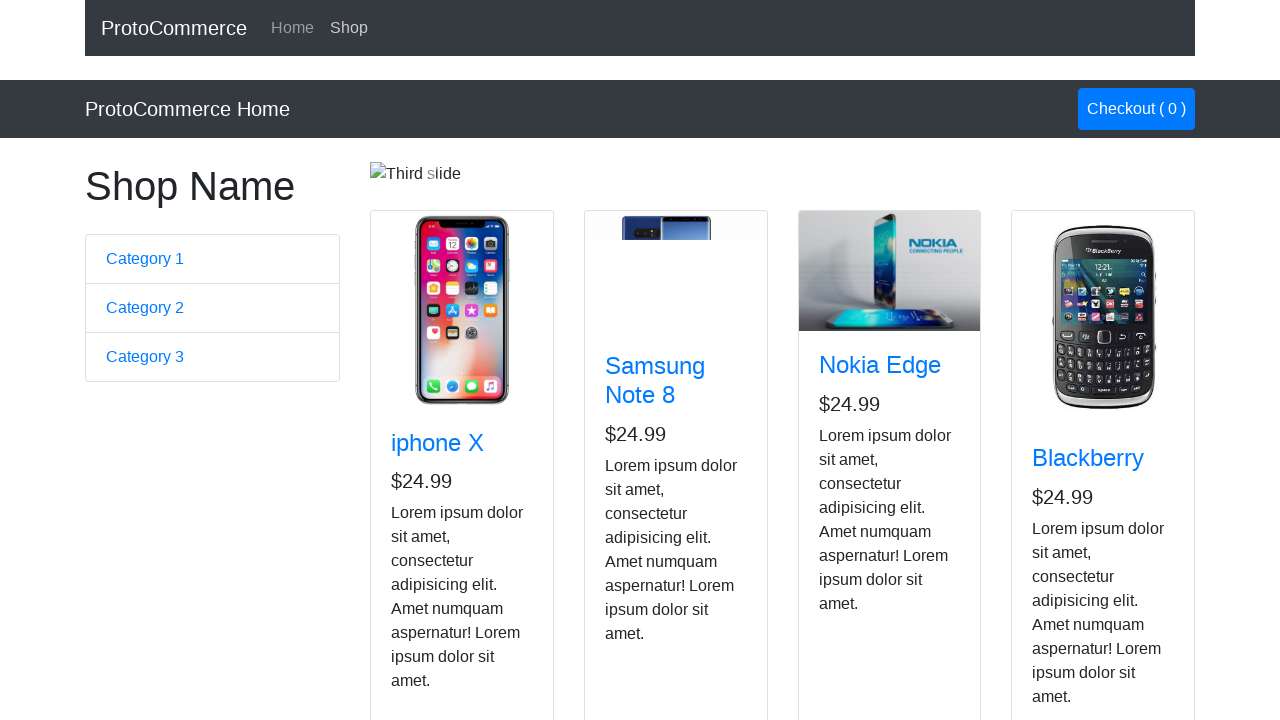

Added Samsung Note 8 to cart at (641, 528) on app-card >> internal:has-text="Samsung Note 8"i >> internal:role=button
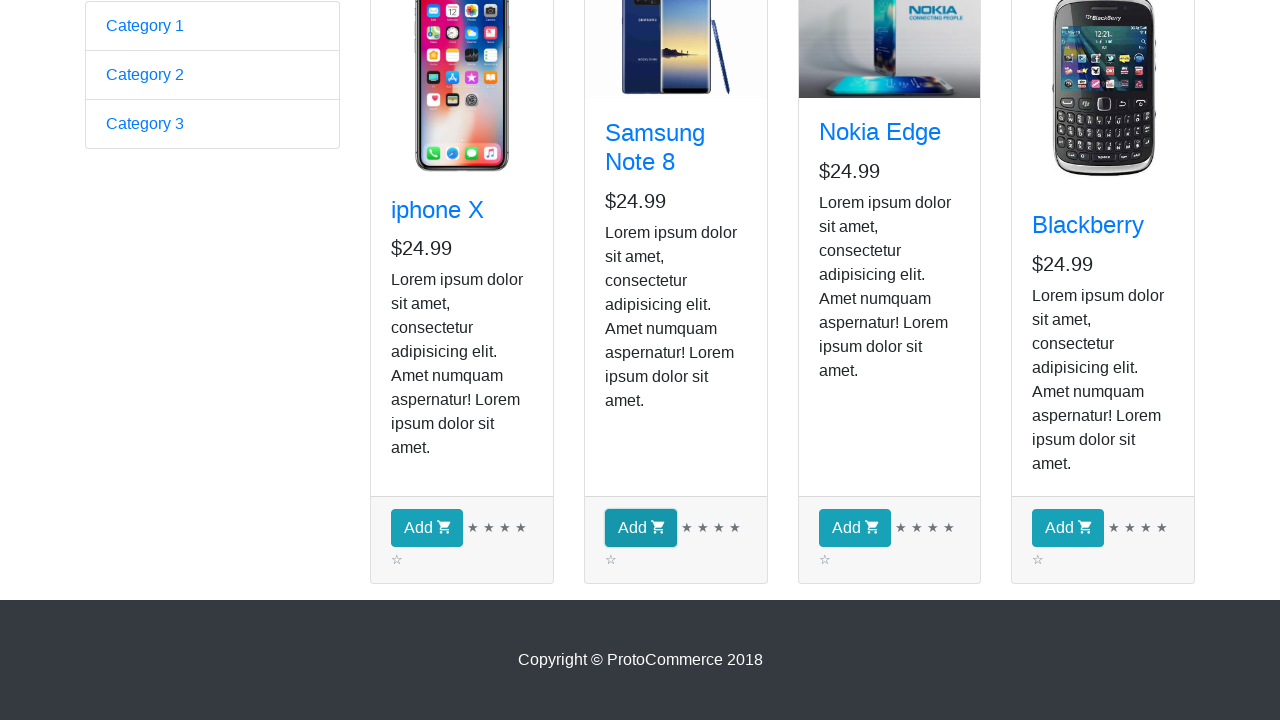

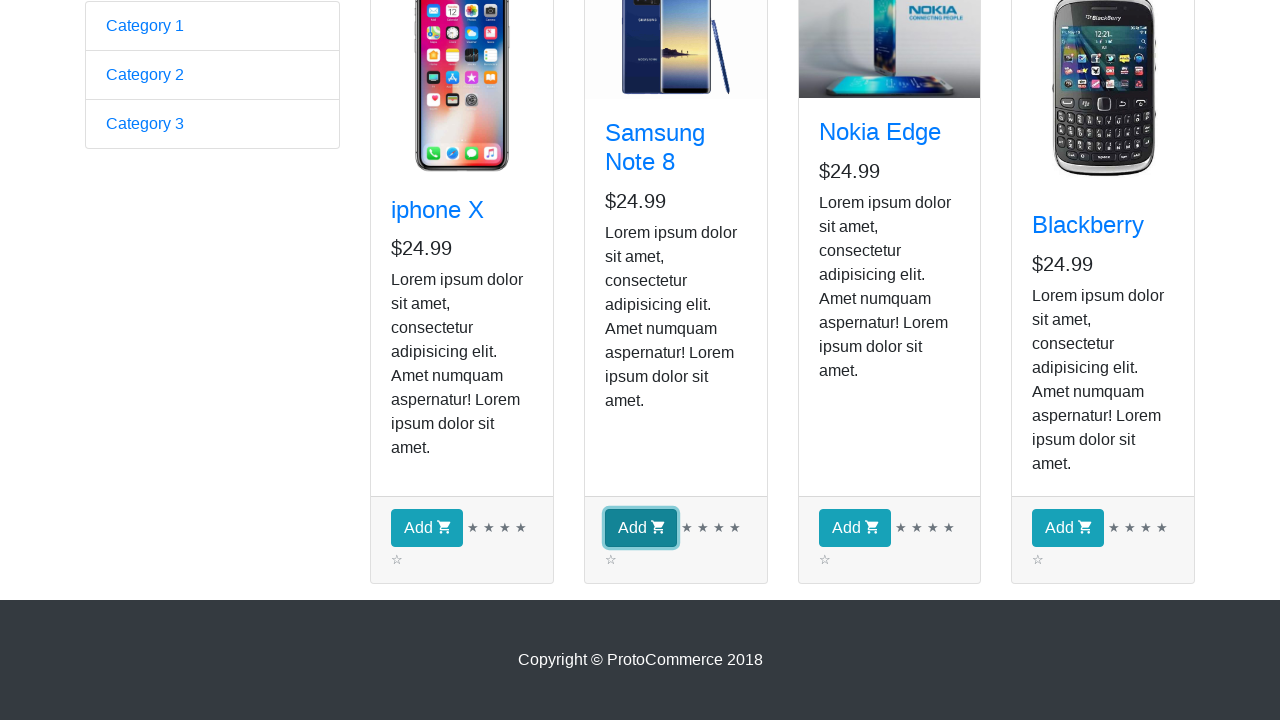